Tests that clicking clear completed removes completed items from the list

Starting URL: https://demo.playwright.dev/todomvc

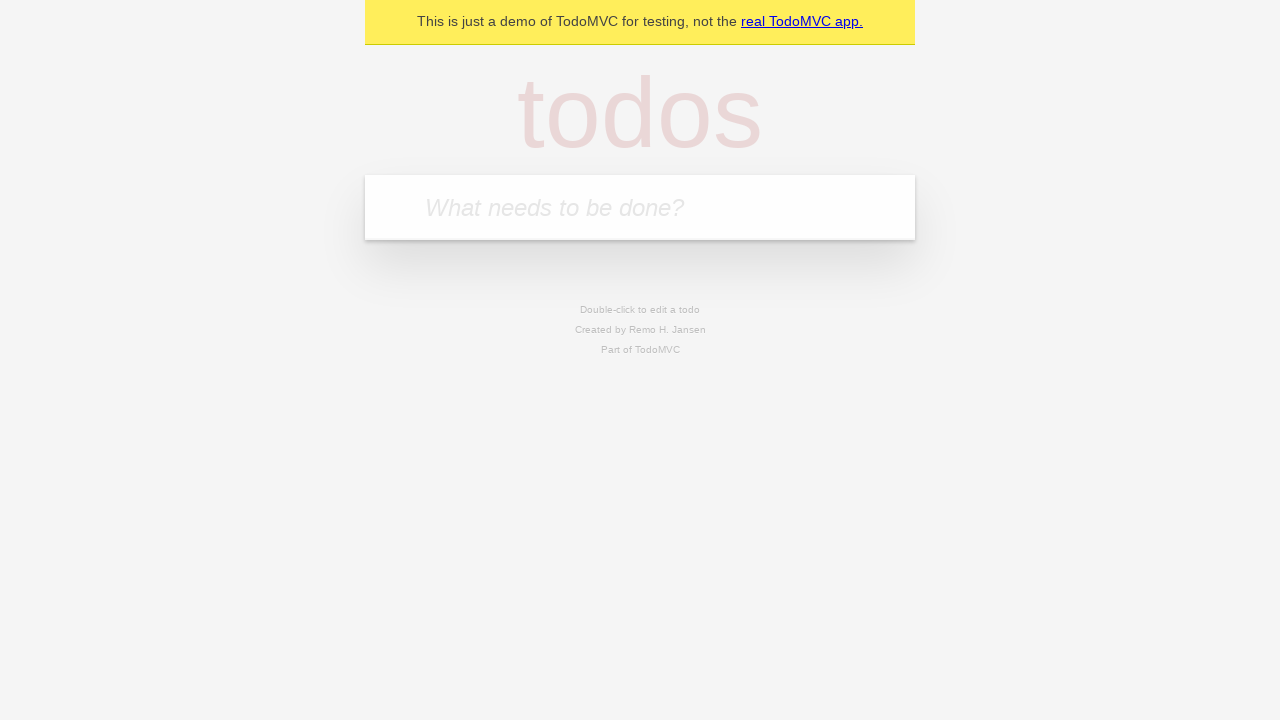

Filled new todo field with 'buy some cheese' on .new-todo
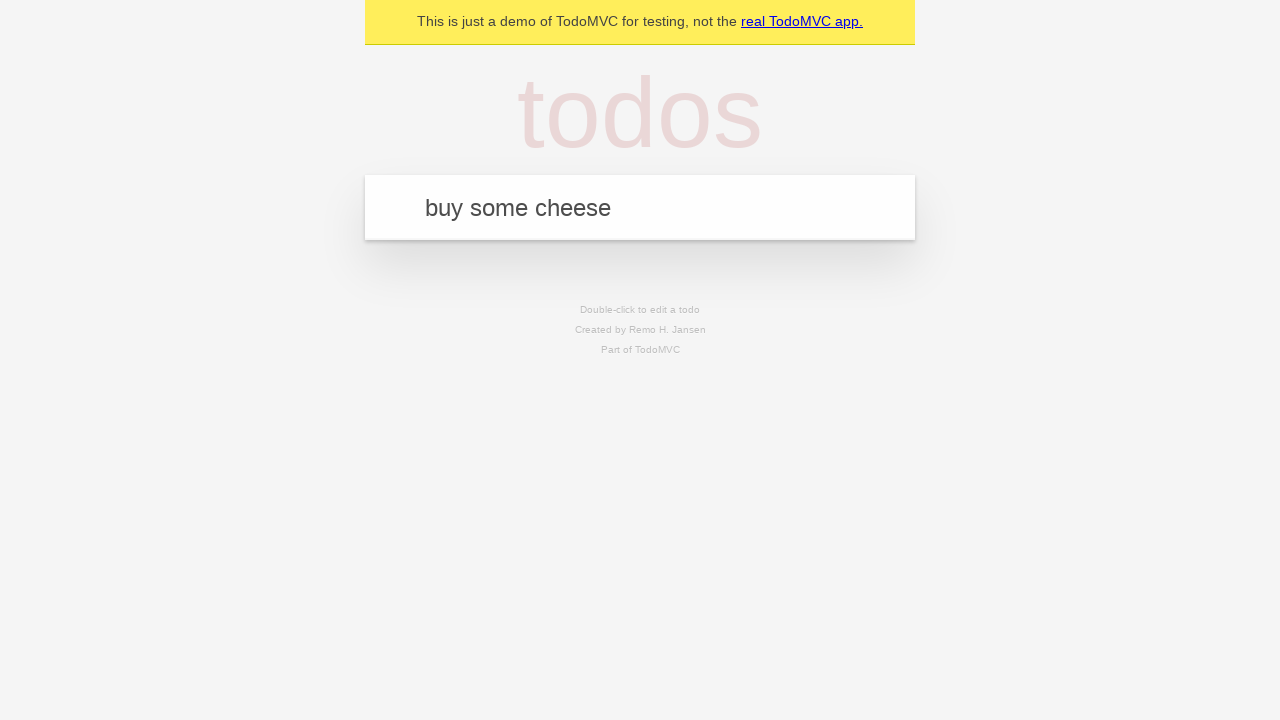

Pressed Enter to add first todo on .new-todo
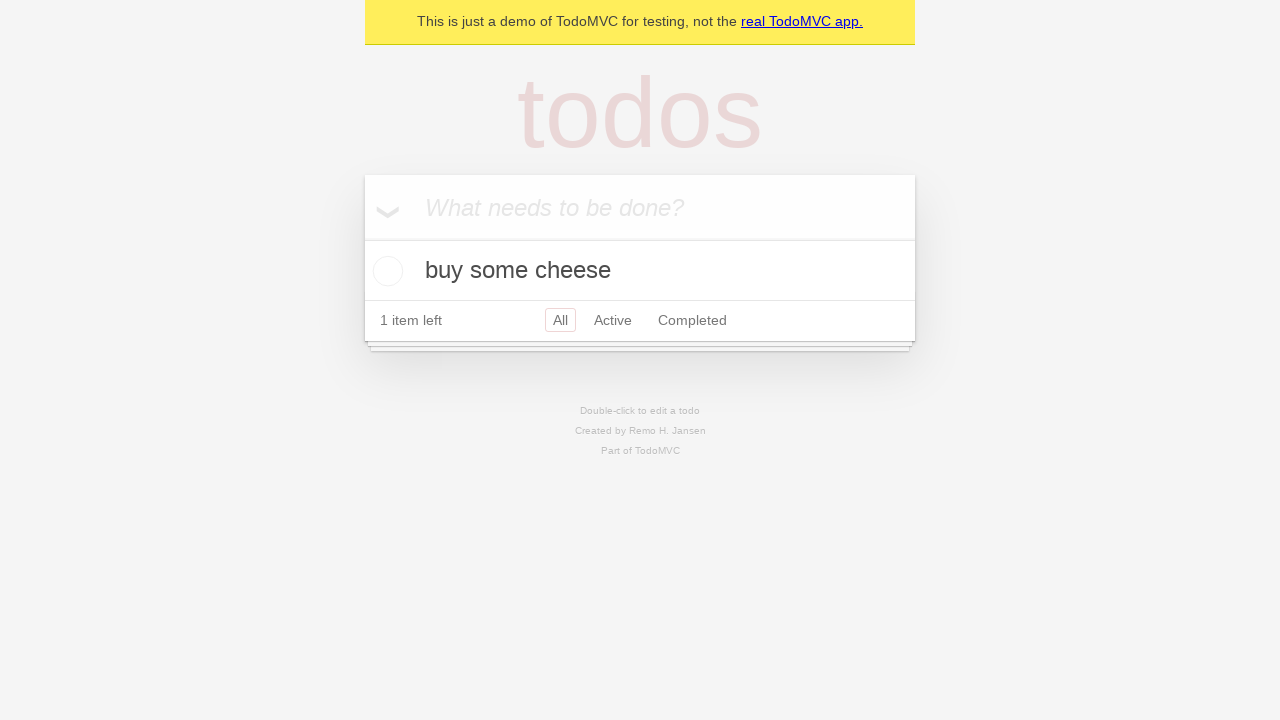

Filled new todo field with 'feed the cat' on .new-todo
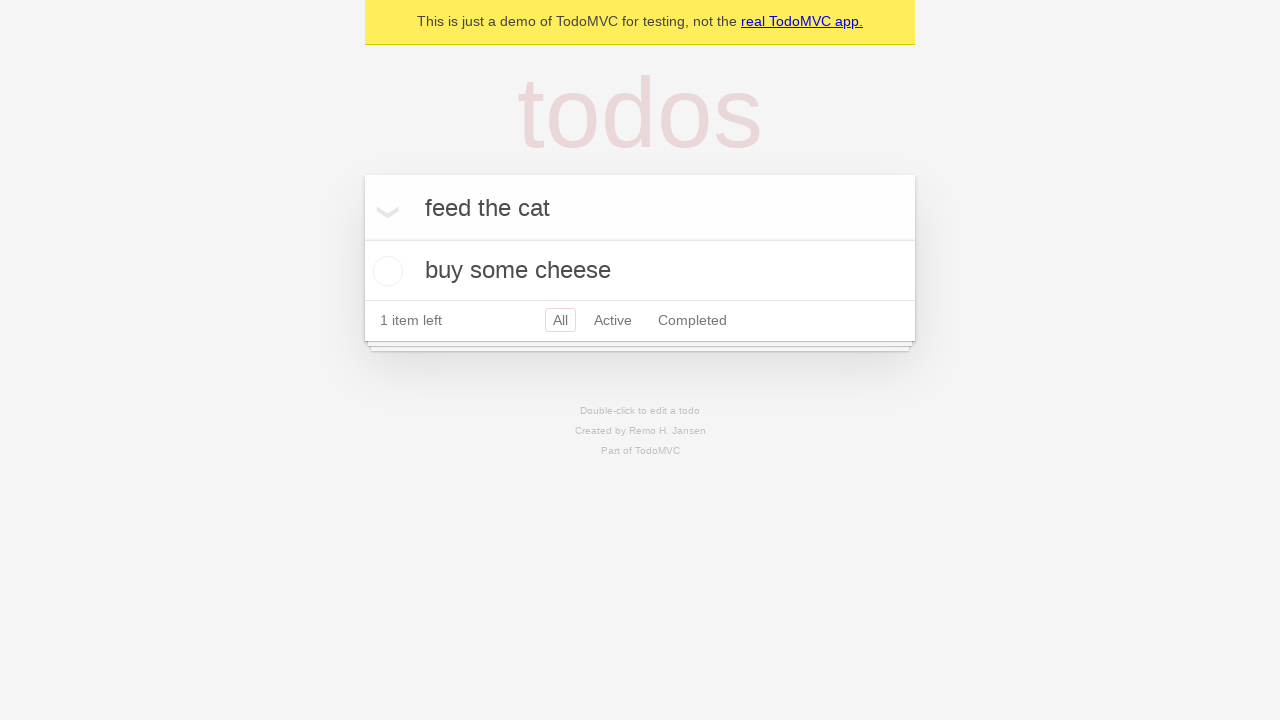

Pressed Enter to add second todo on .new-todo
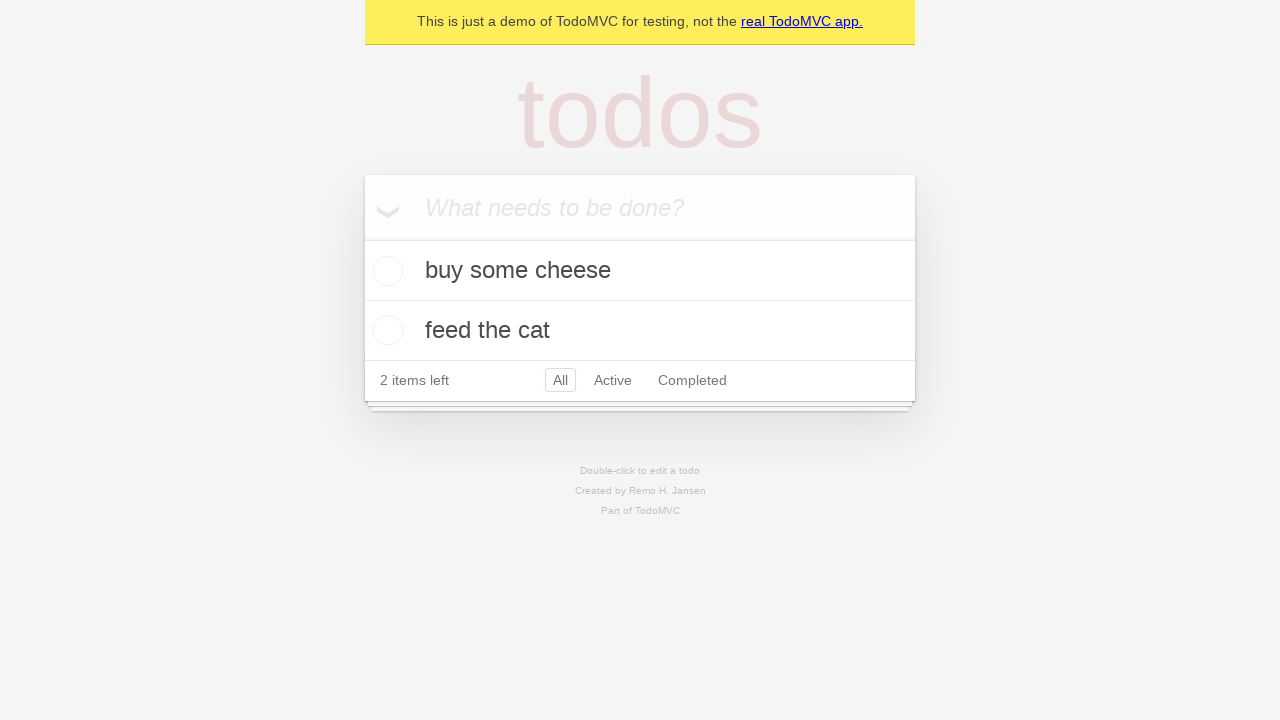

Filled new todo field with 'book a doctors appointment' on .new-todo
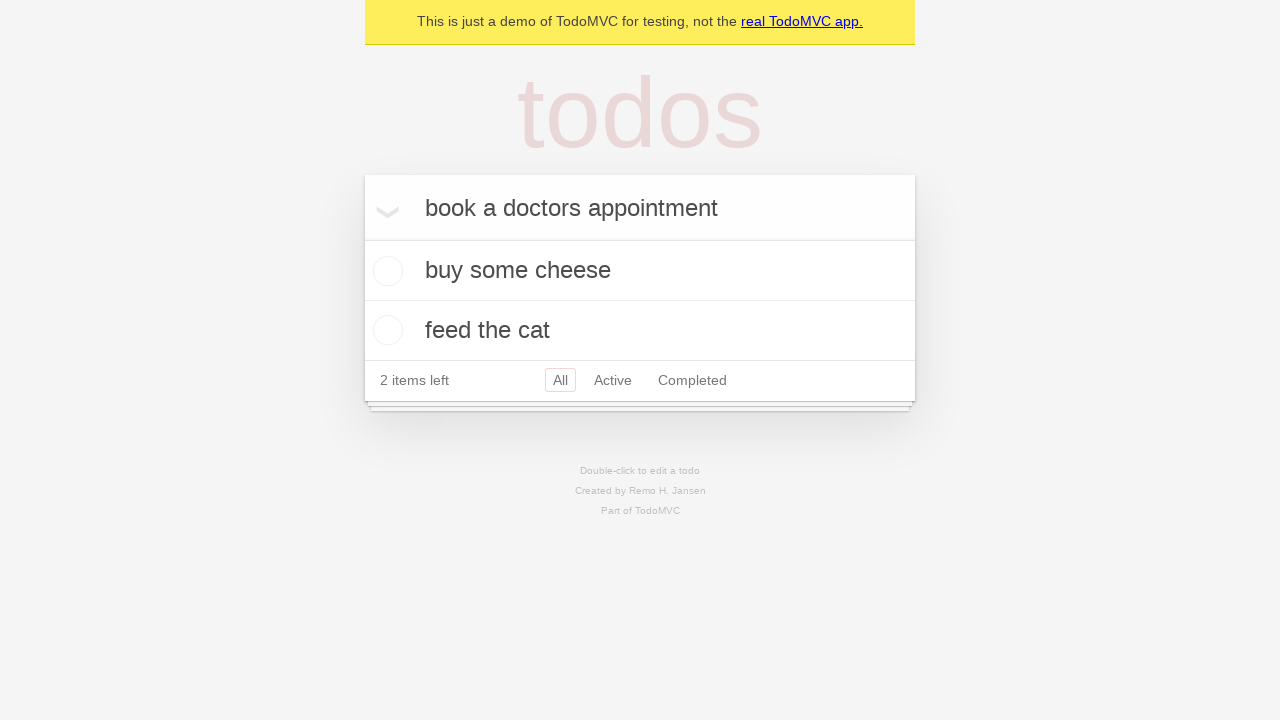

Pressed Enter to add third todo on .new-todo
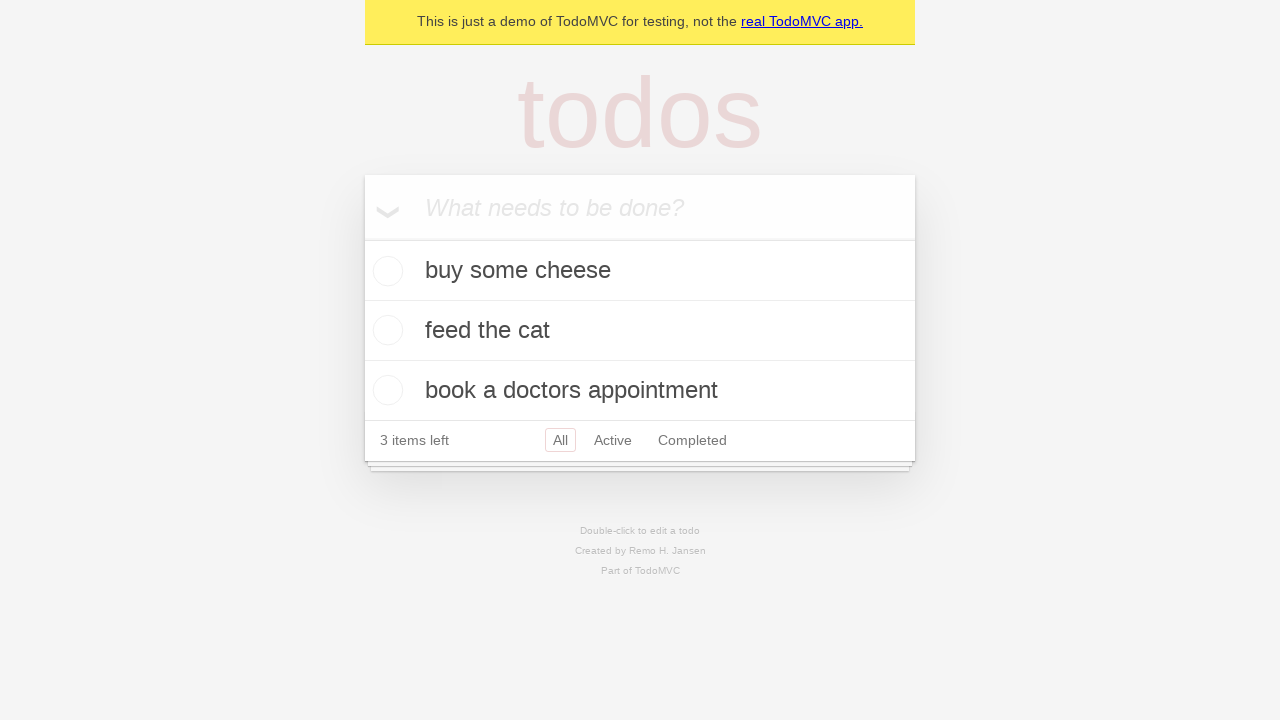

Located all todo items in the list
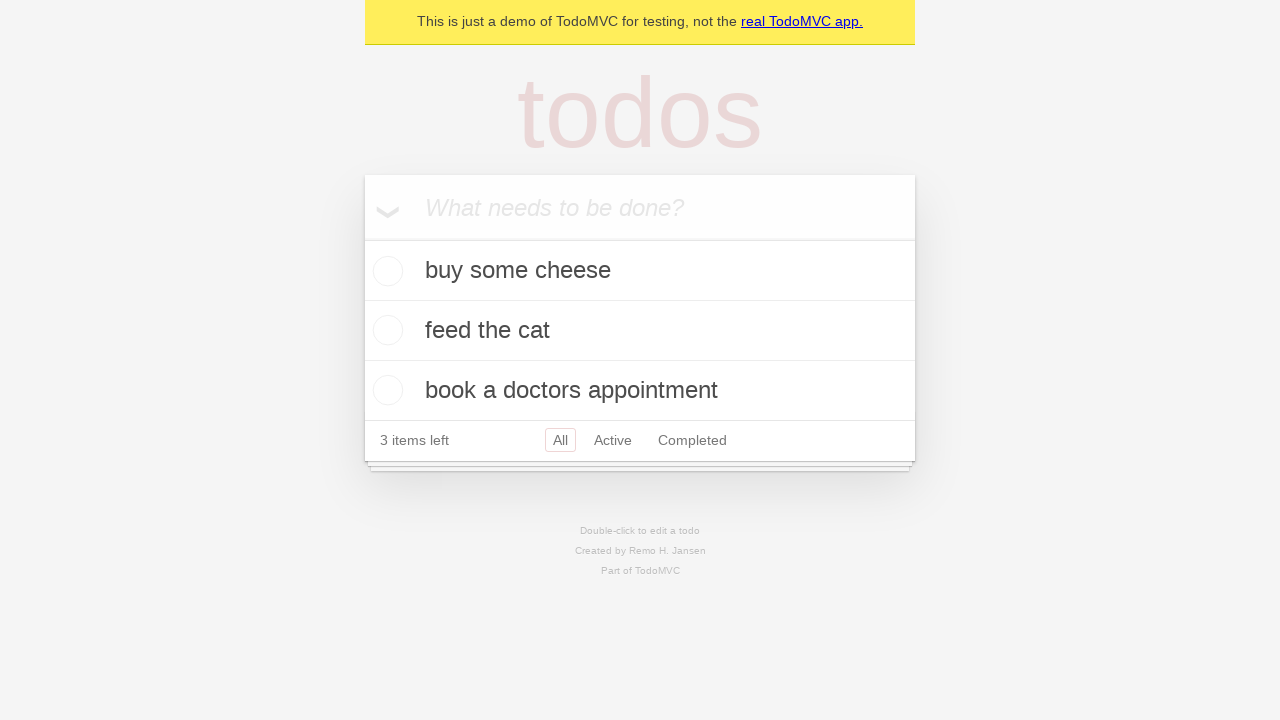

Checked second todo item to mark as completed at (385, 330) on .todo-list li >> nth=1 >> .toggle
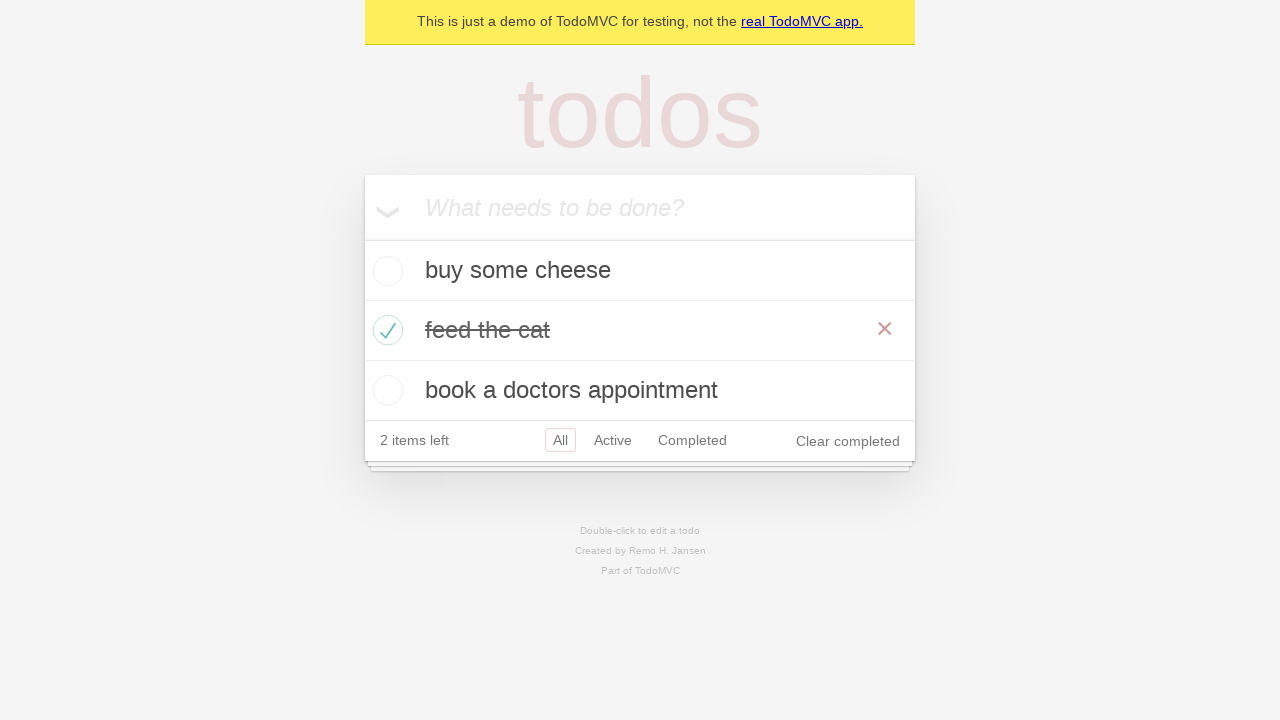

Clicked 'Clear completed' button to remove completed items at (848, 441) on .clear-completed
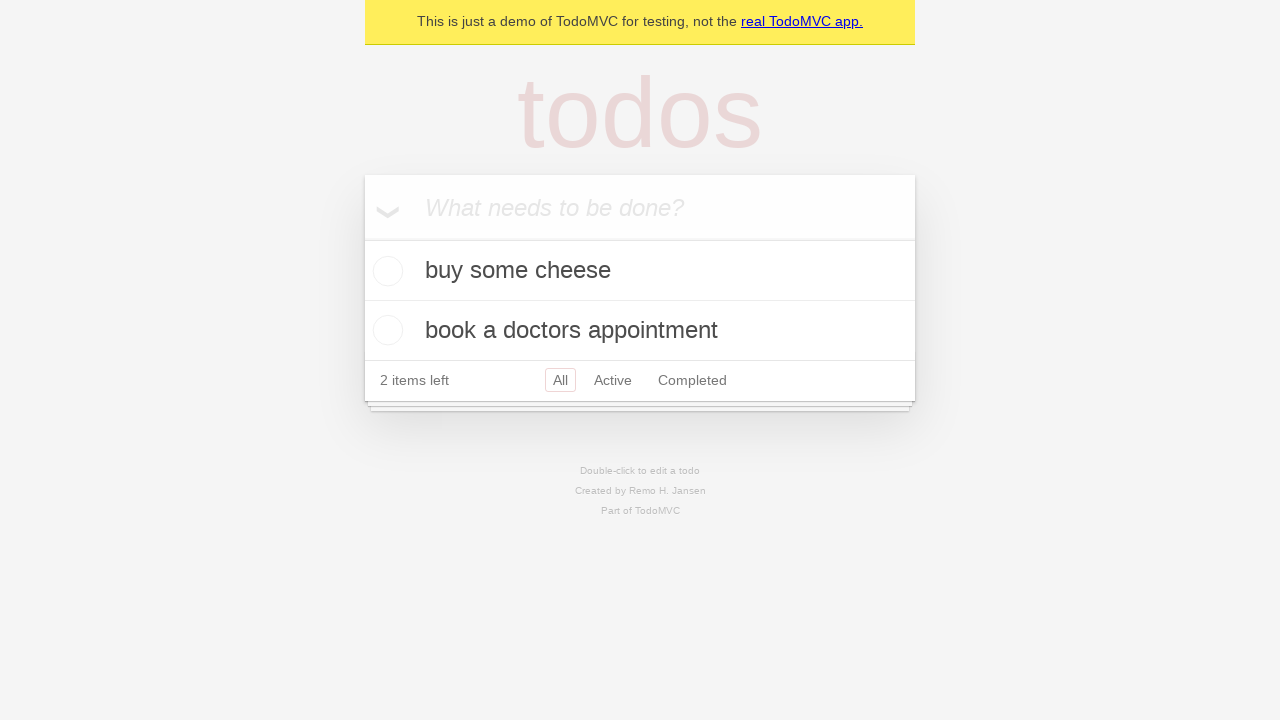

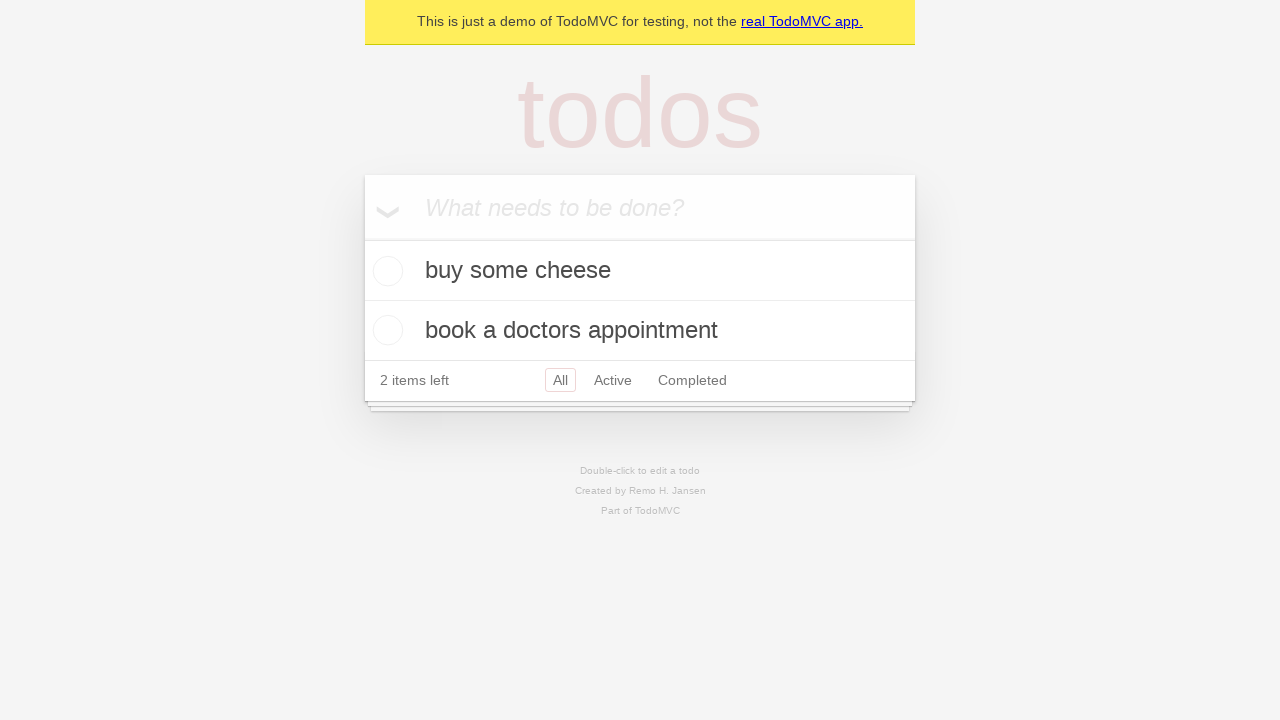